Navigates to W3Schools Java page and clicks on a navigation bar item button

Starting URL: https://www.w3schools.com/java/default.asp

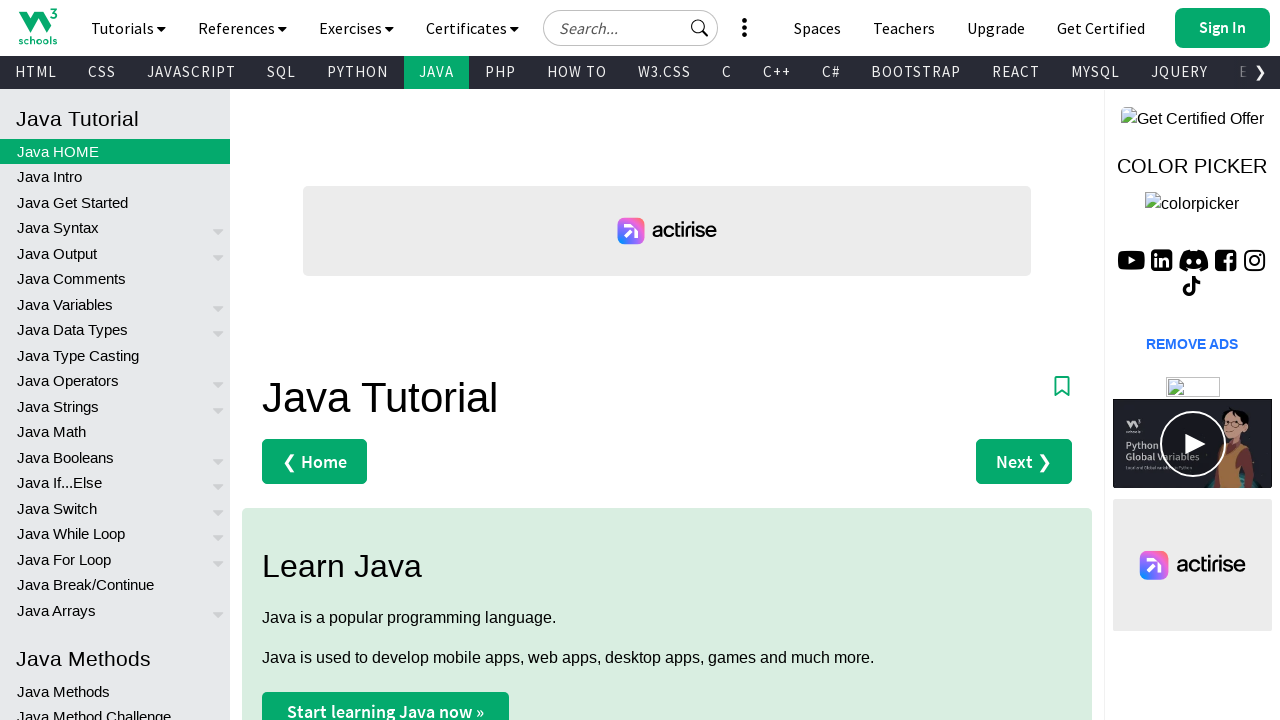

Navigated to W3Schools Java page
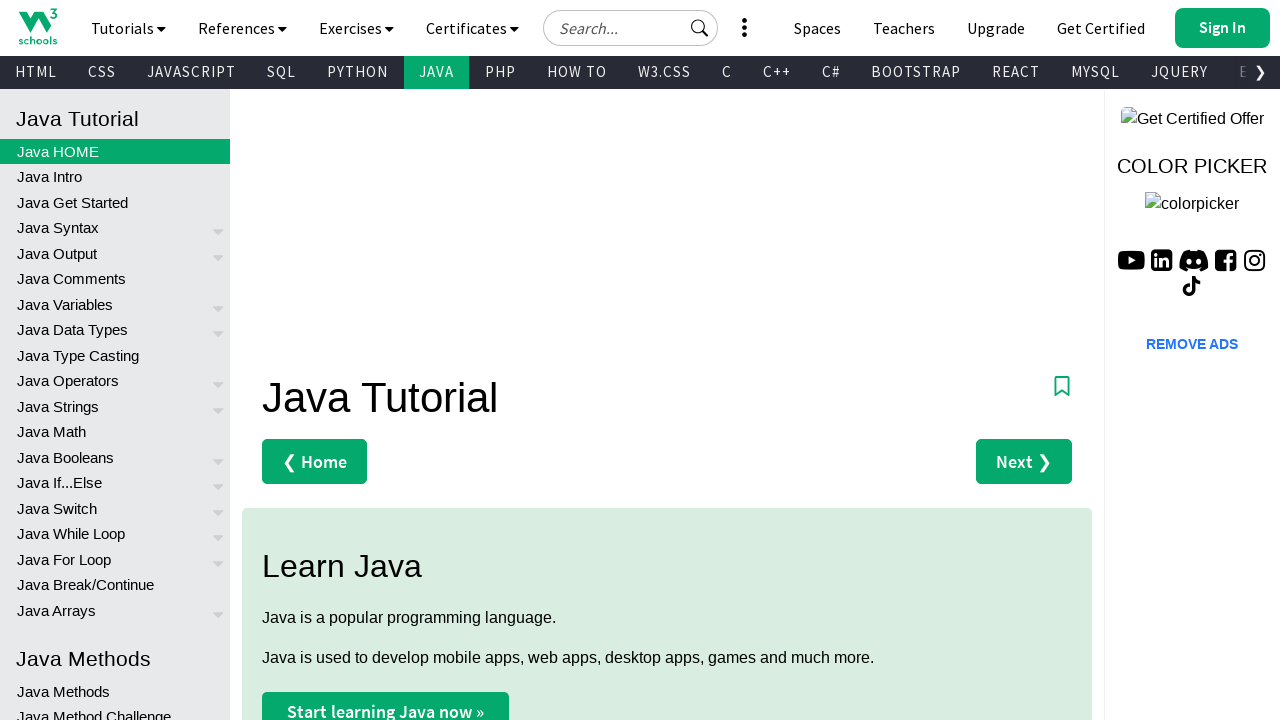

Clicked first navigation bar item button at (38, 26) on .w3-bar-item.w3-button >> nth=0
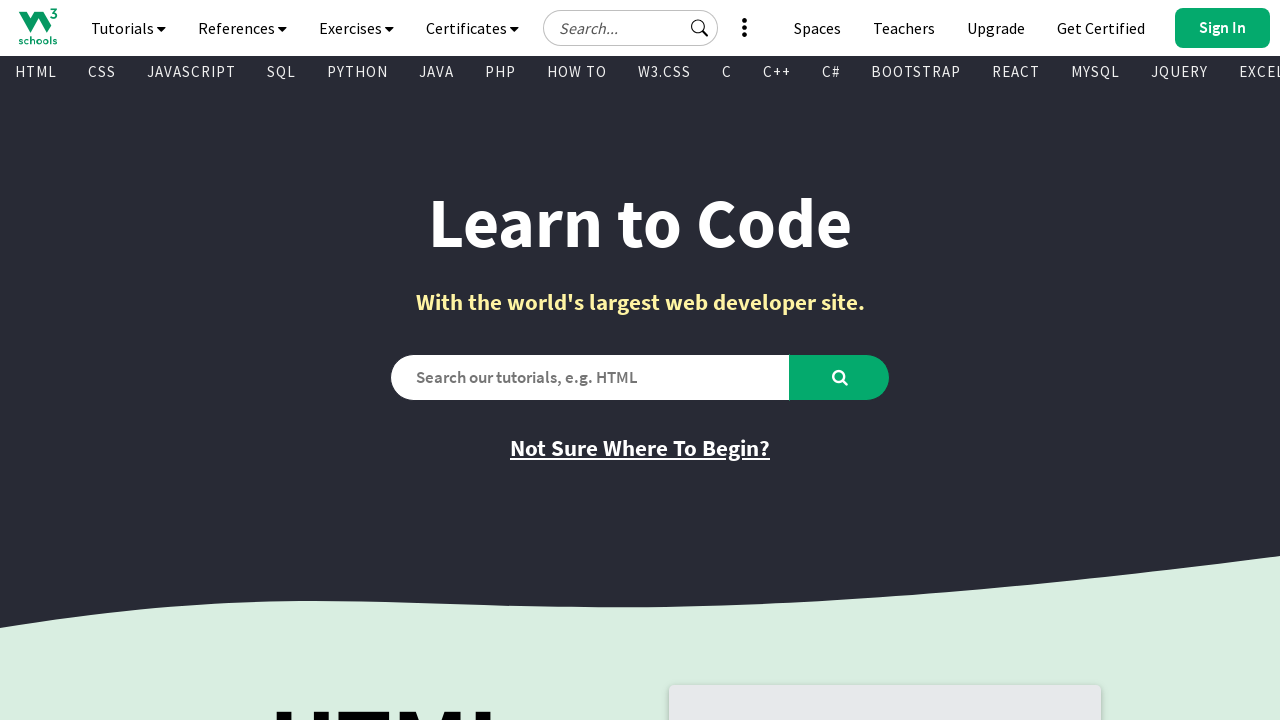

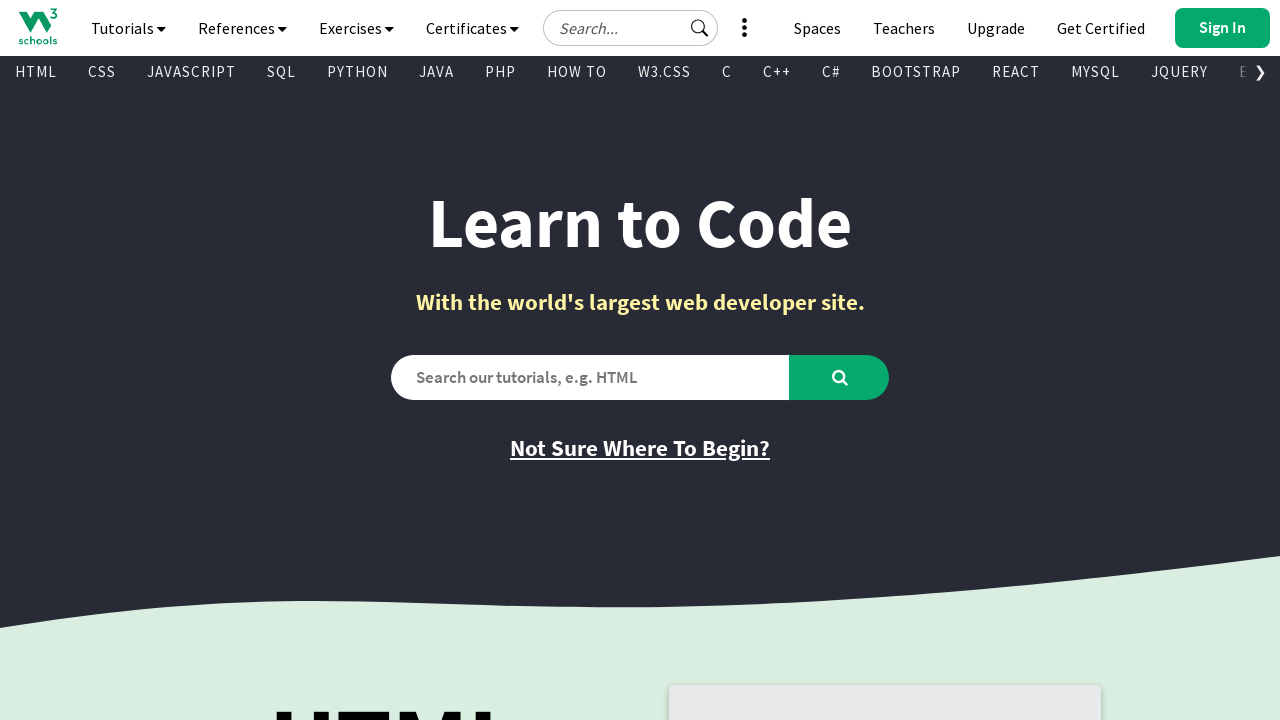